Tests page scrolling functionality by filling a name field using JavaScript and then scrolling to a mouse hover element using scrollIntoView.

Starting URL: https://rahulshettyacademy.com/AutomationPractice/

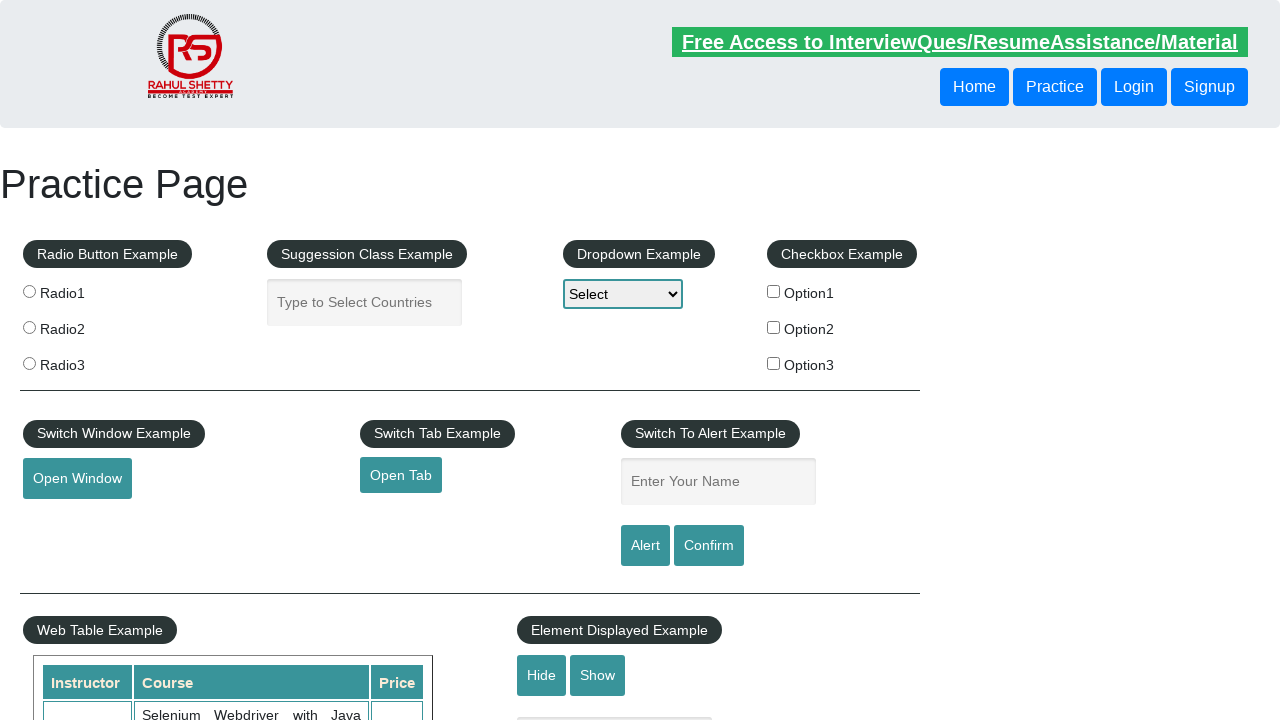

Filled name field with 'sushant' using JavaScript evaluation
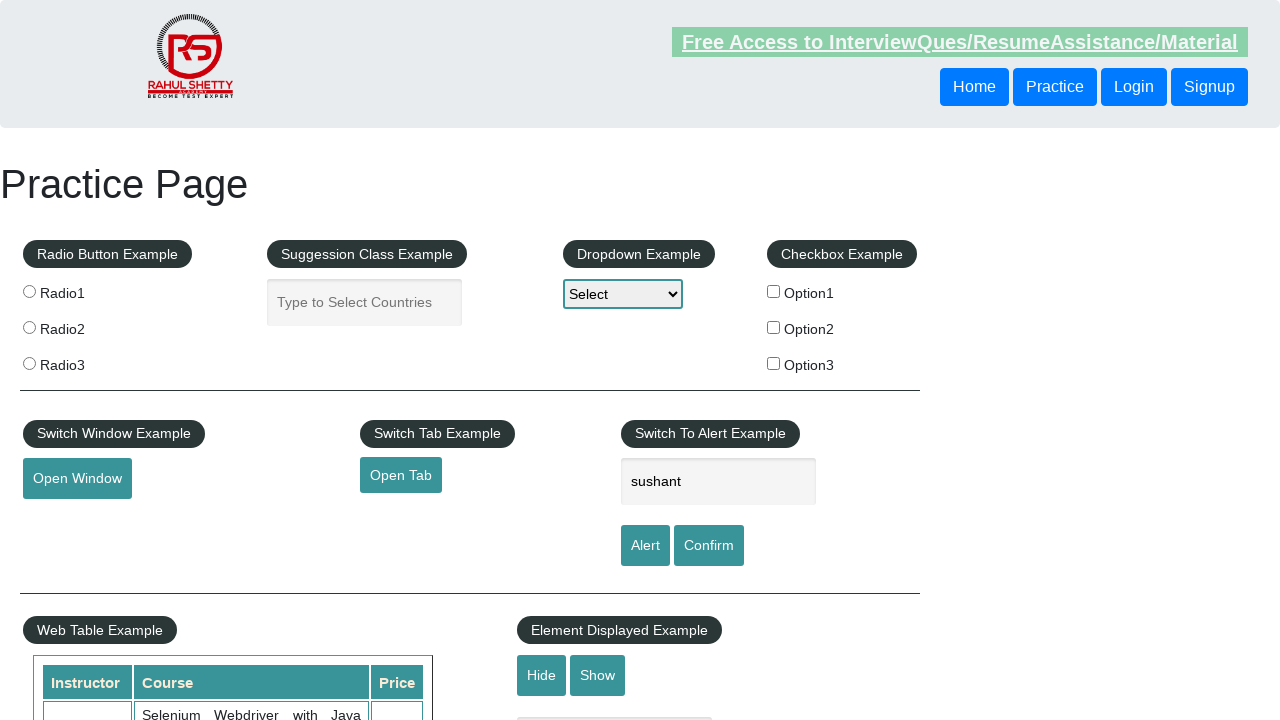

Located mouse hover element
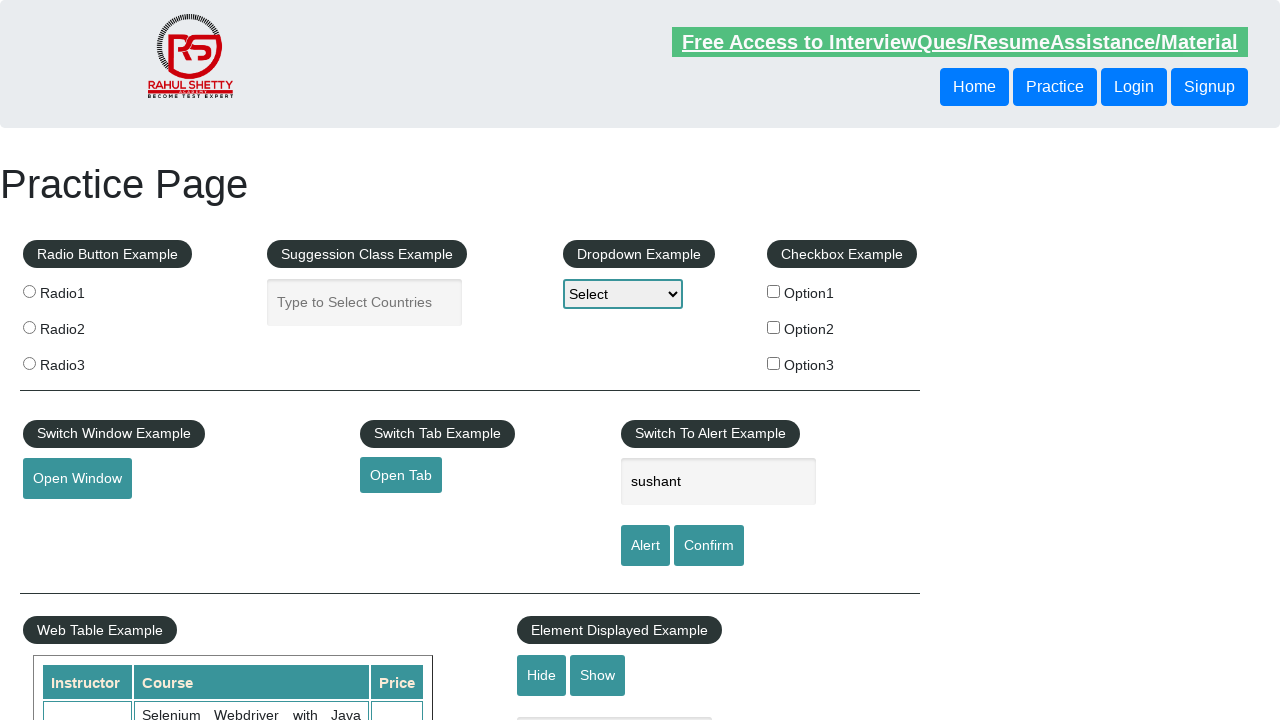

Scrolled to mouse hover element using scrollIntoView
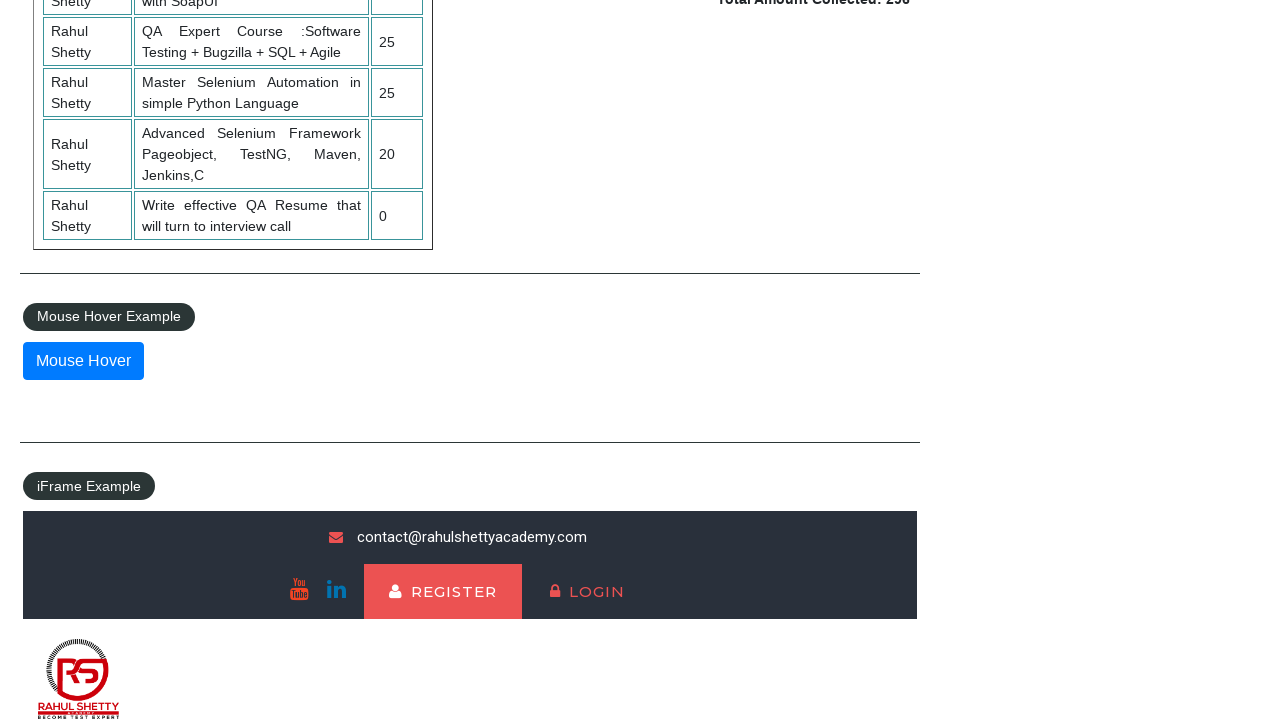

Waited 500ms for scroll to complete
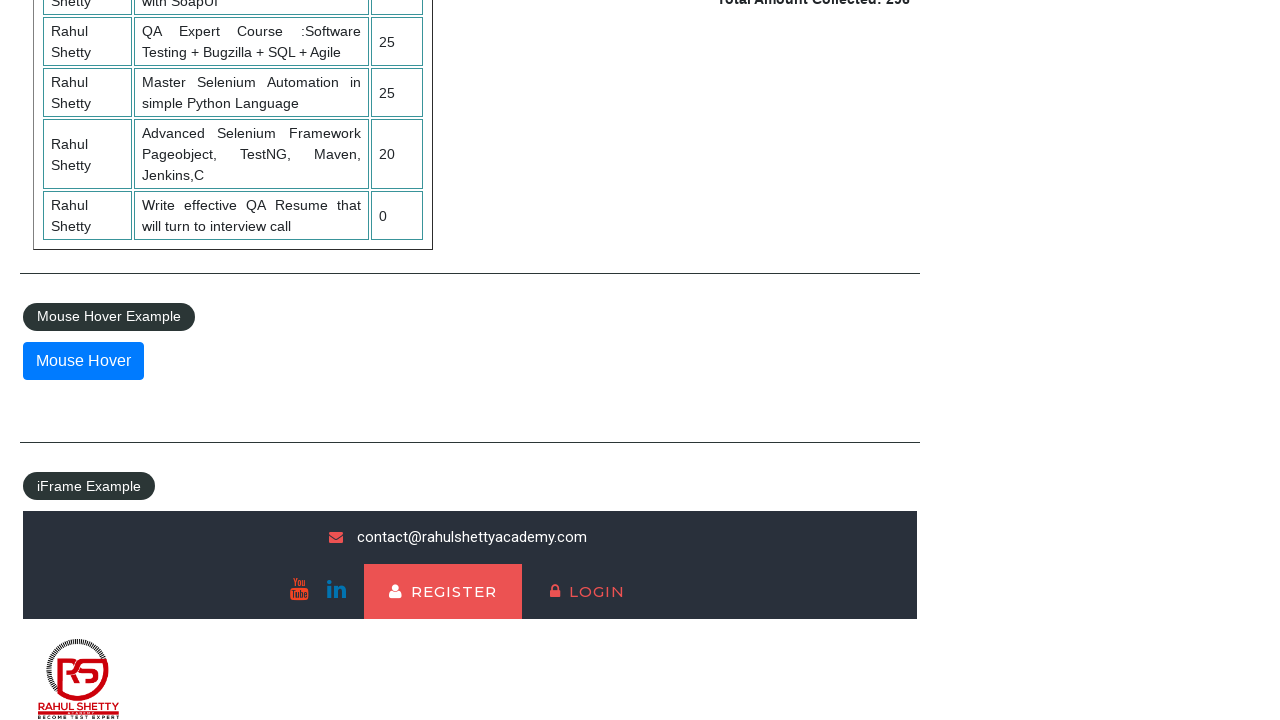

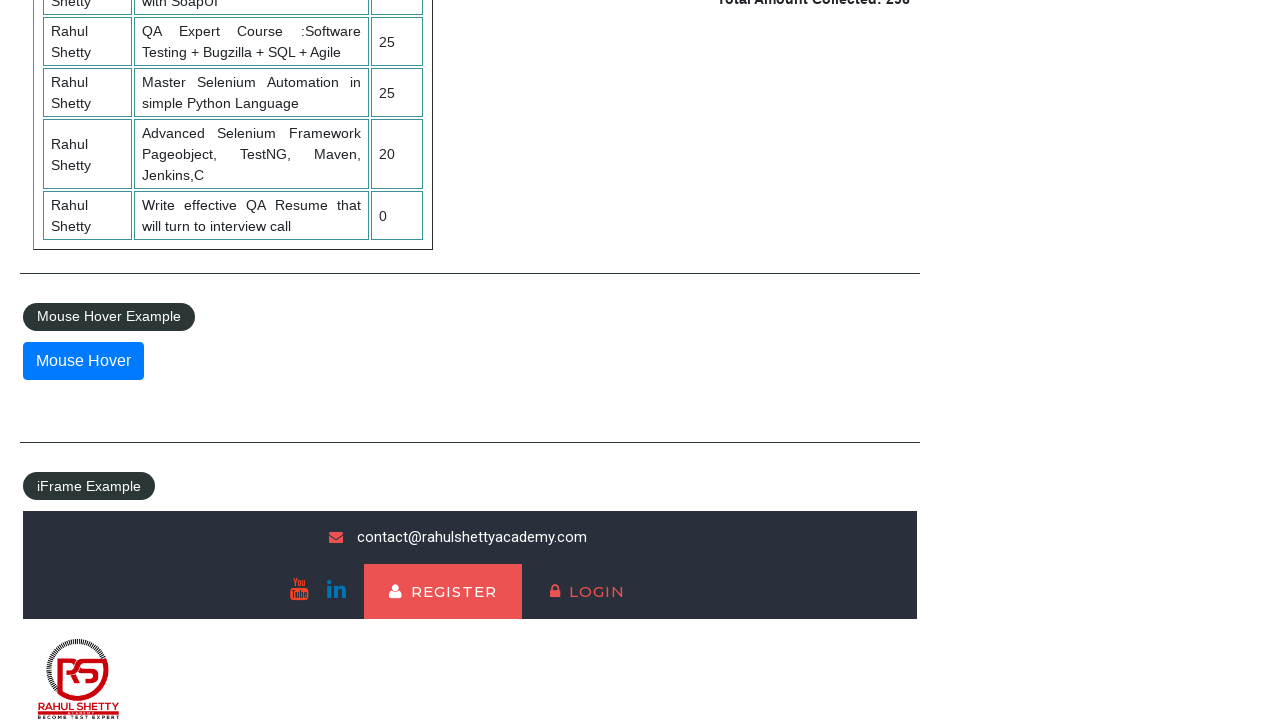